Tests JavaScript alert popup handling by clicking a button that triggers an alert, then accepting the alert dialog.

Starting URL: https://omayo.blogspot.com/

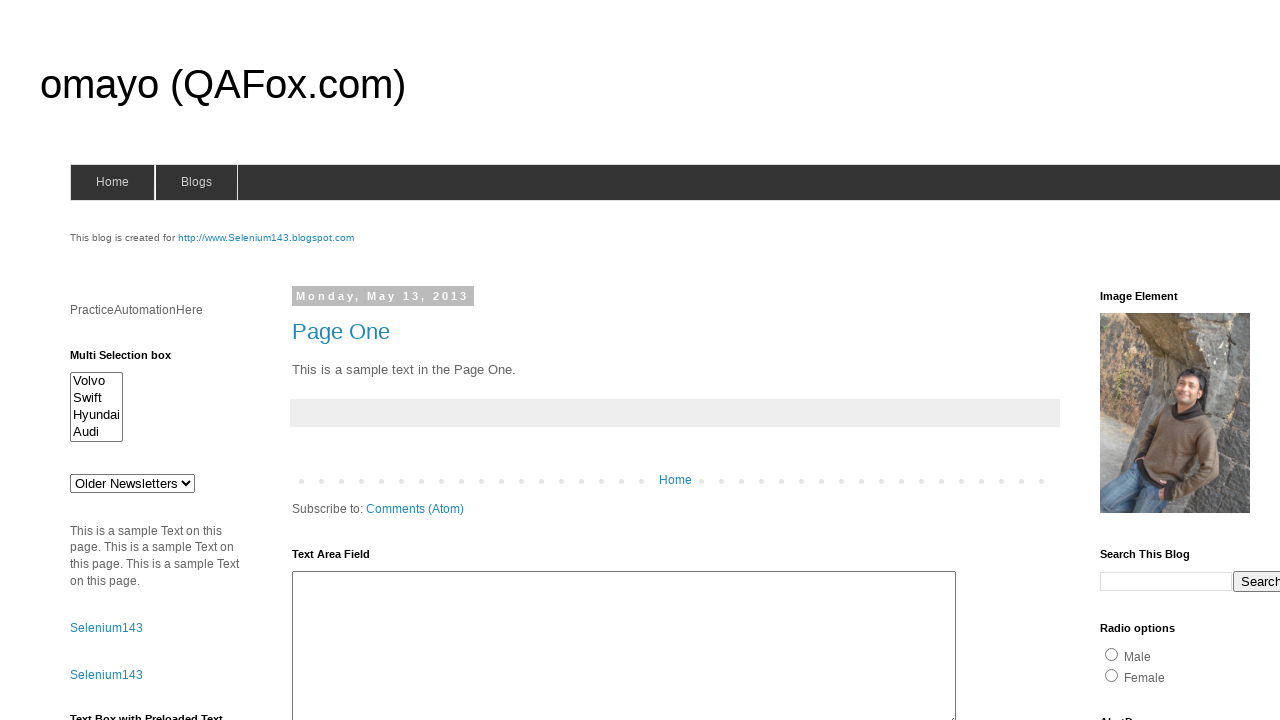

Clicked button to trigger JavaScript alert popup at (1154, 361) on #alert1
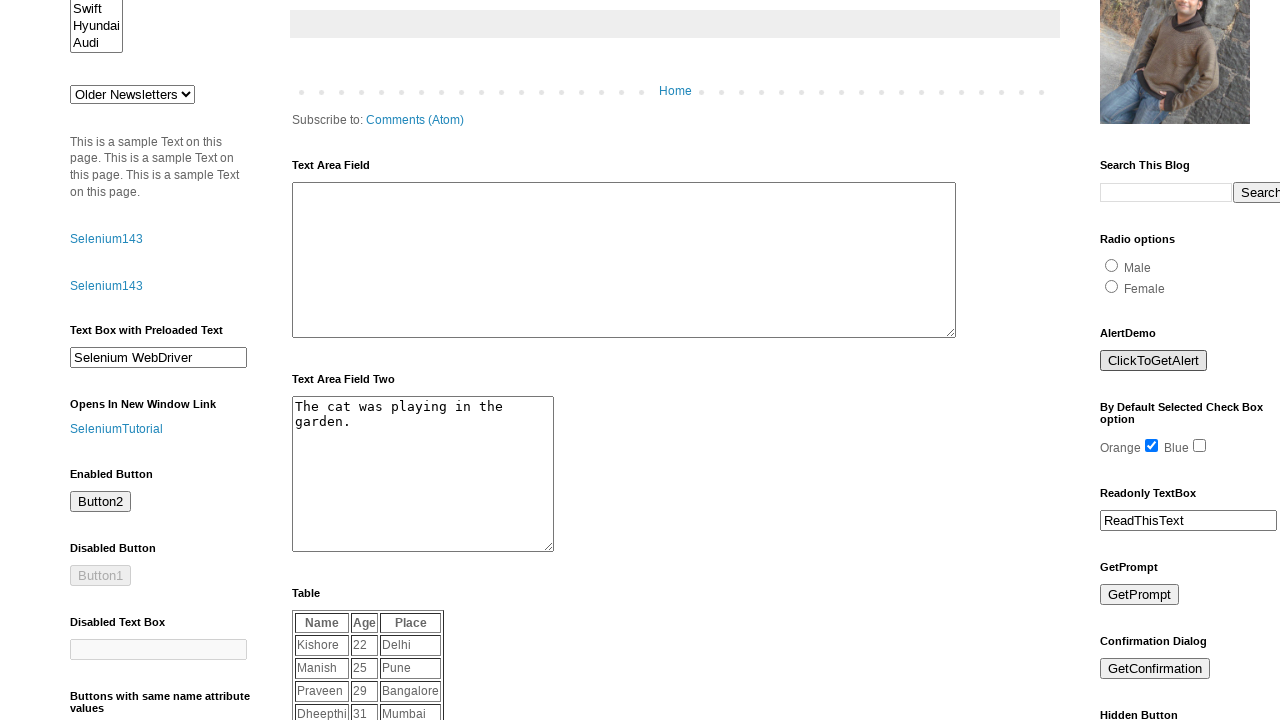

Set up dialog handler to accept alerts
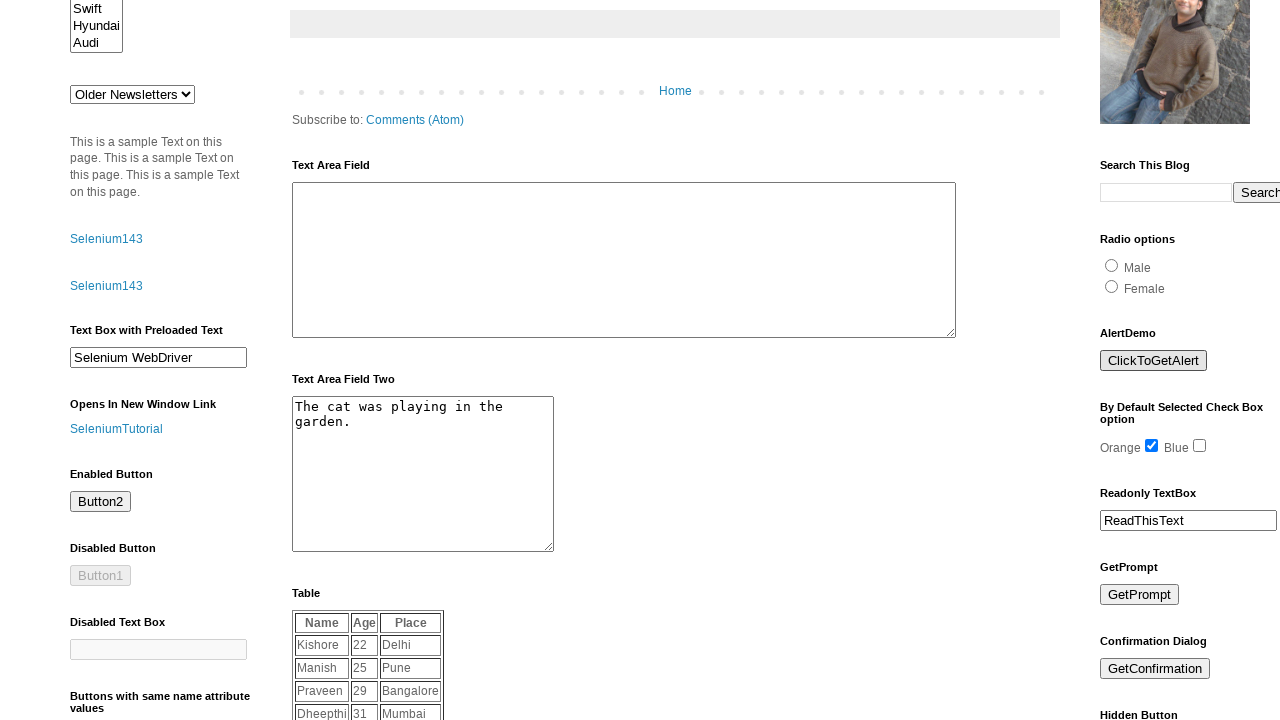

Set up one-time dialog handler to accept next alert
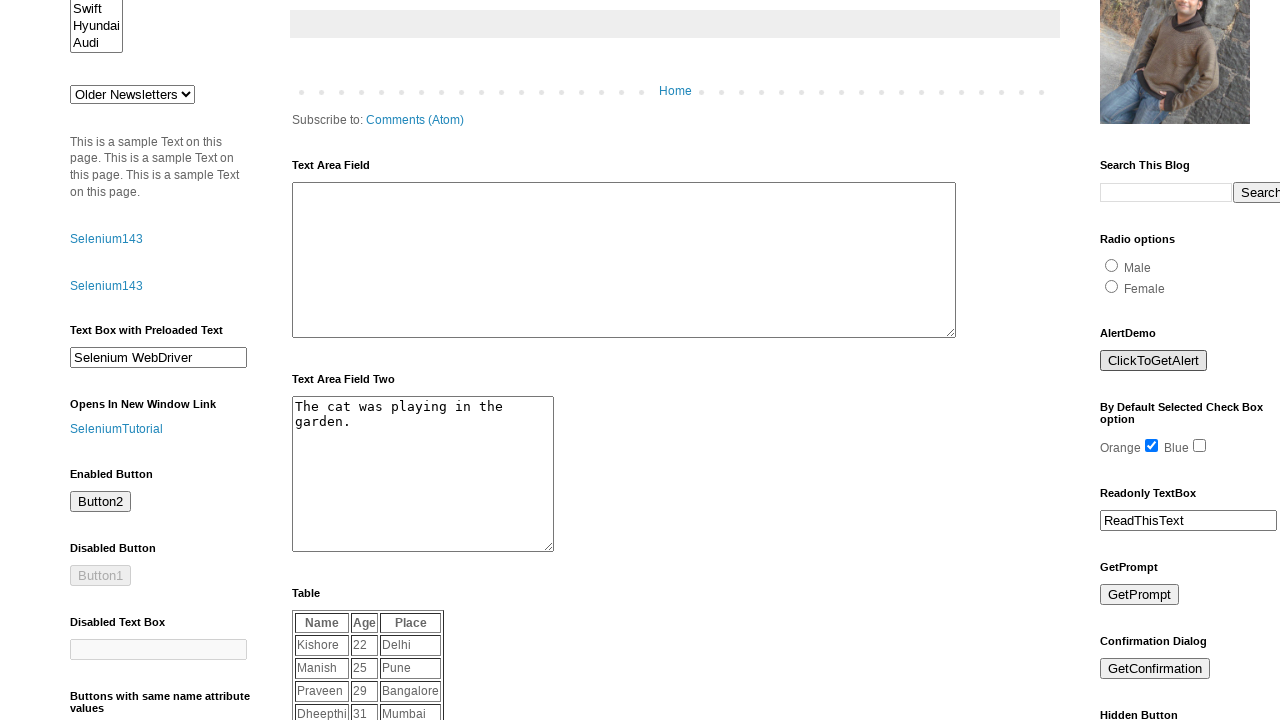

Clicked button to trigger alert and accepted the dialog at (1154, 361) on #alert1
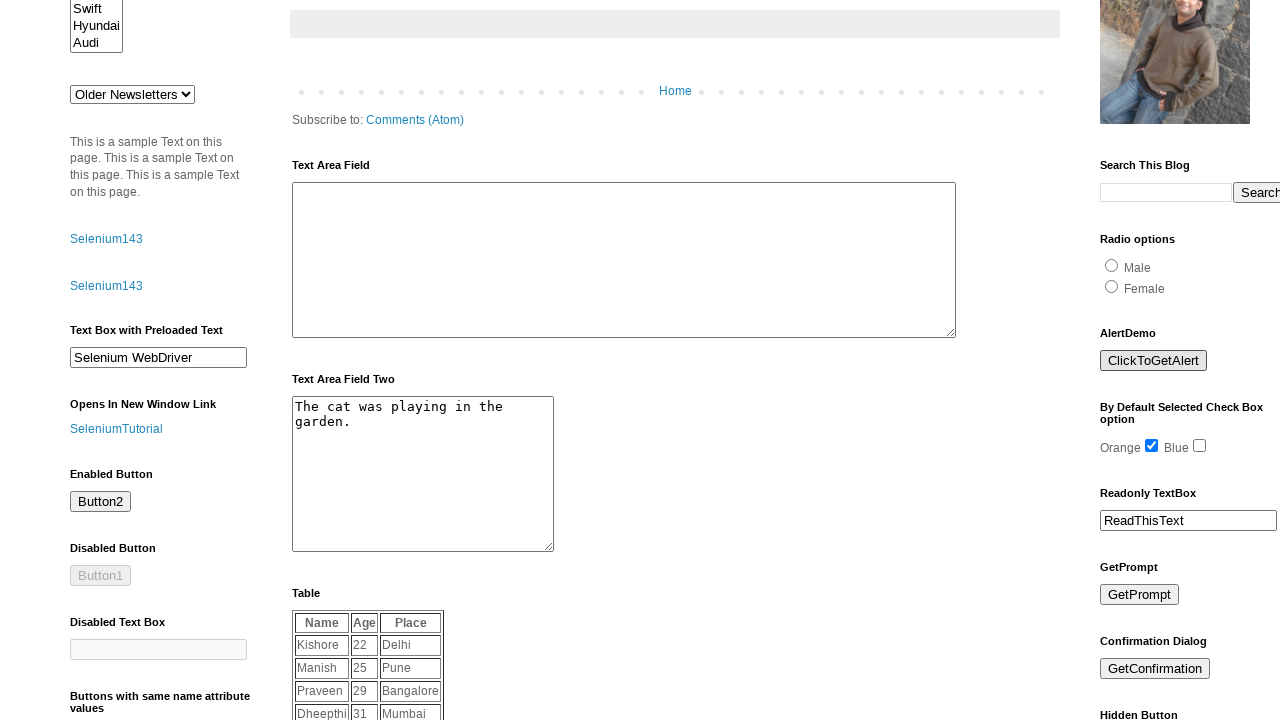

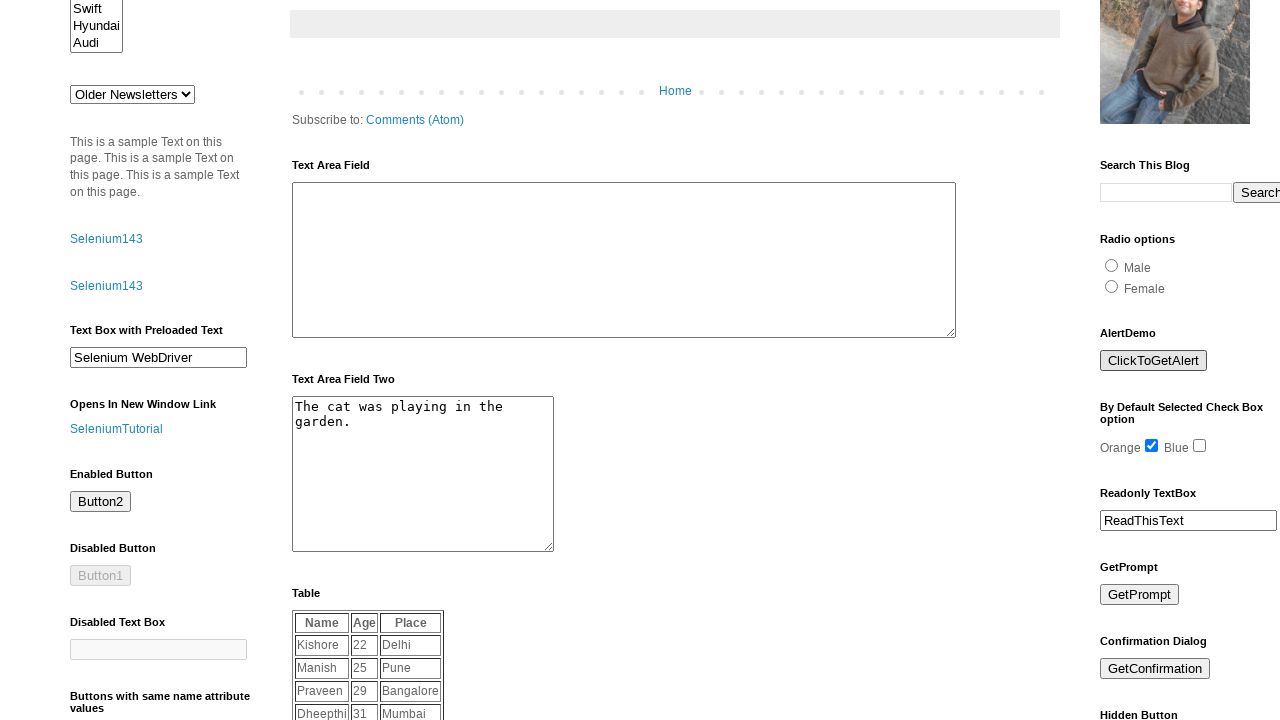